Tests drag and drop by offset functionality by dragging element A to target element's position coordinates

Starting URL: https://crossbrowsertesting.github.io/drag-and-drop

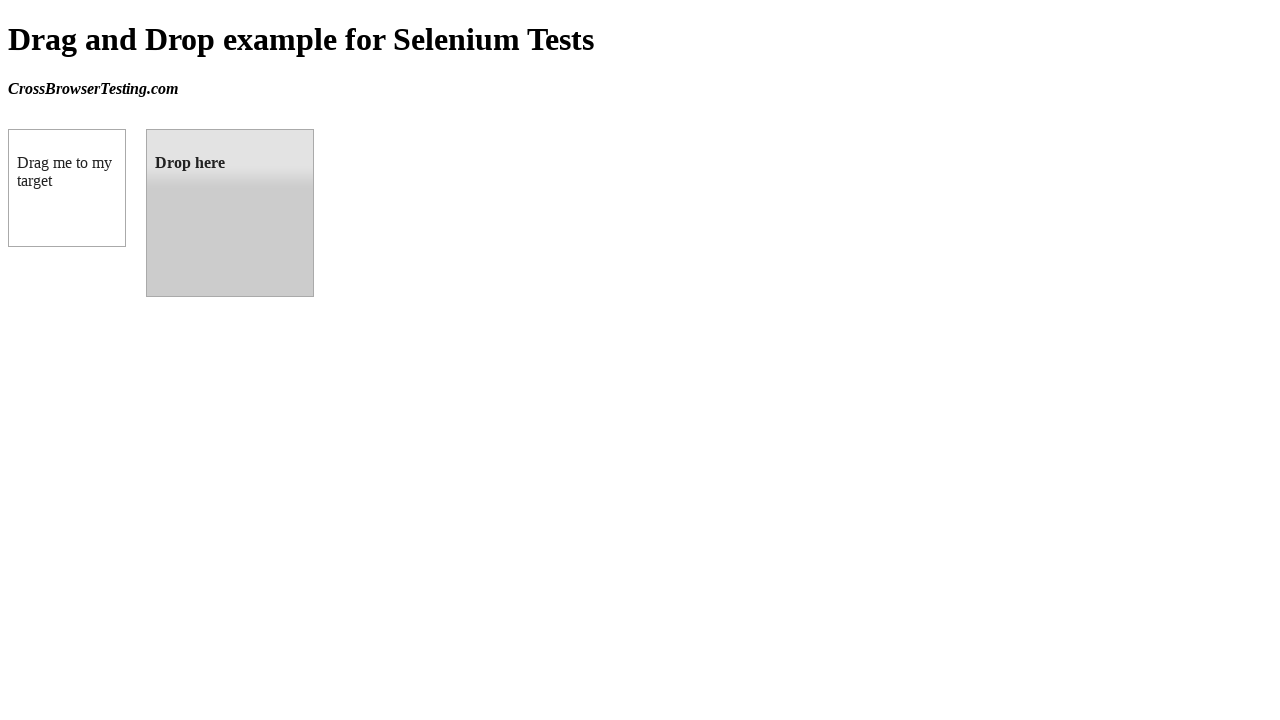

Located draggable element
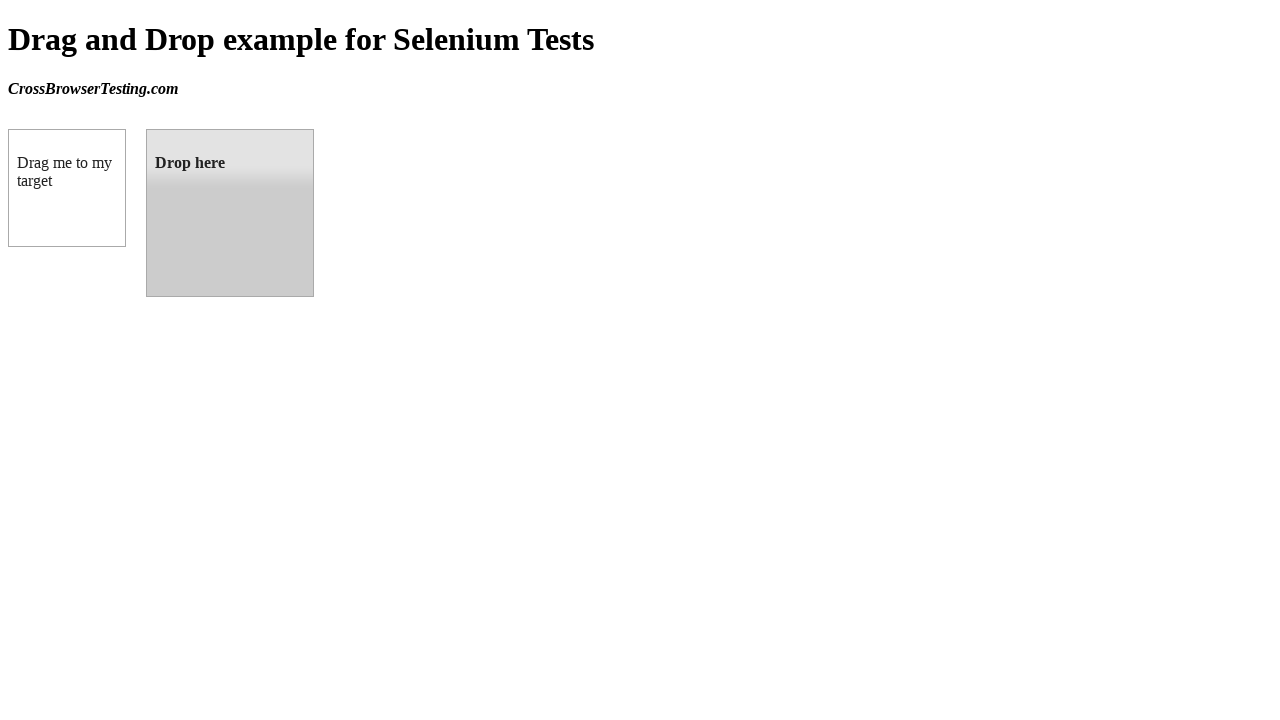

Located droppable element
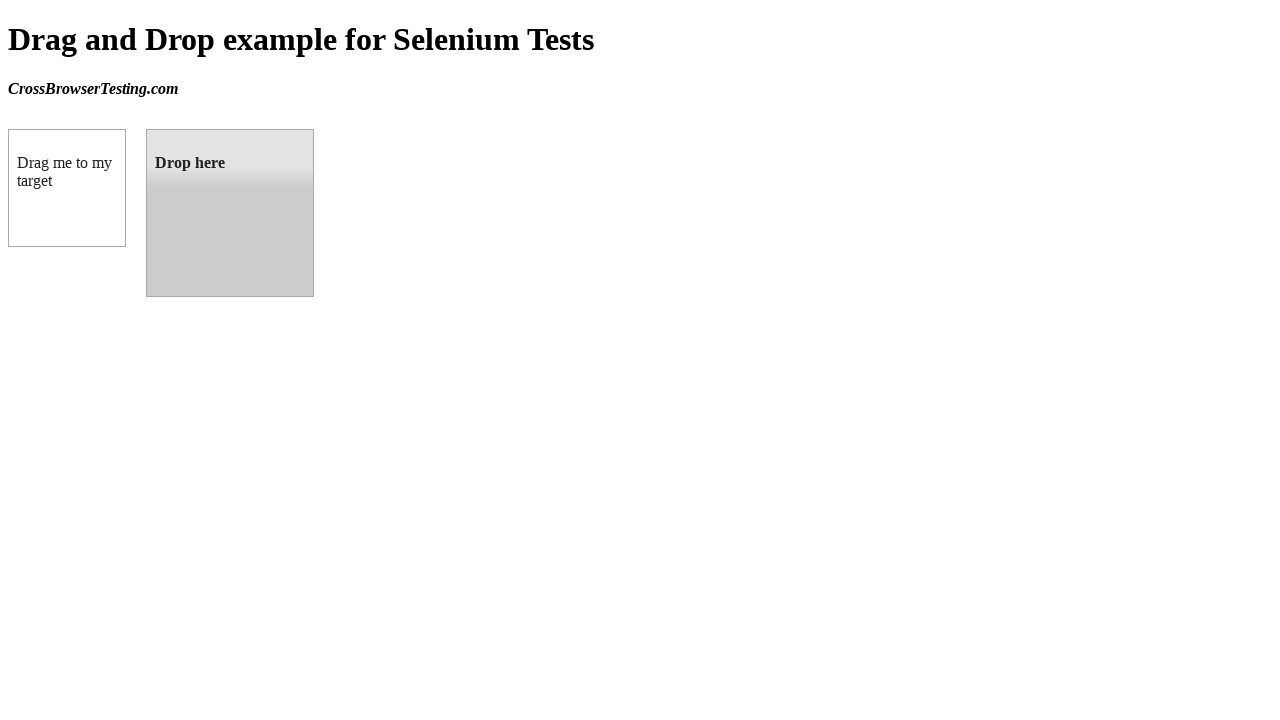

Draggable element became visible
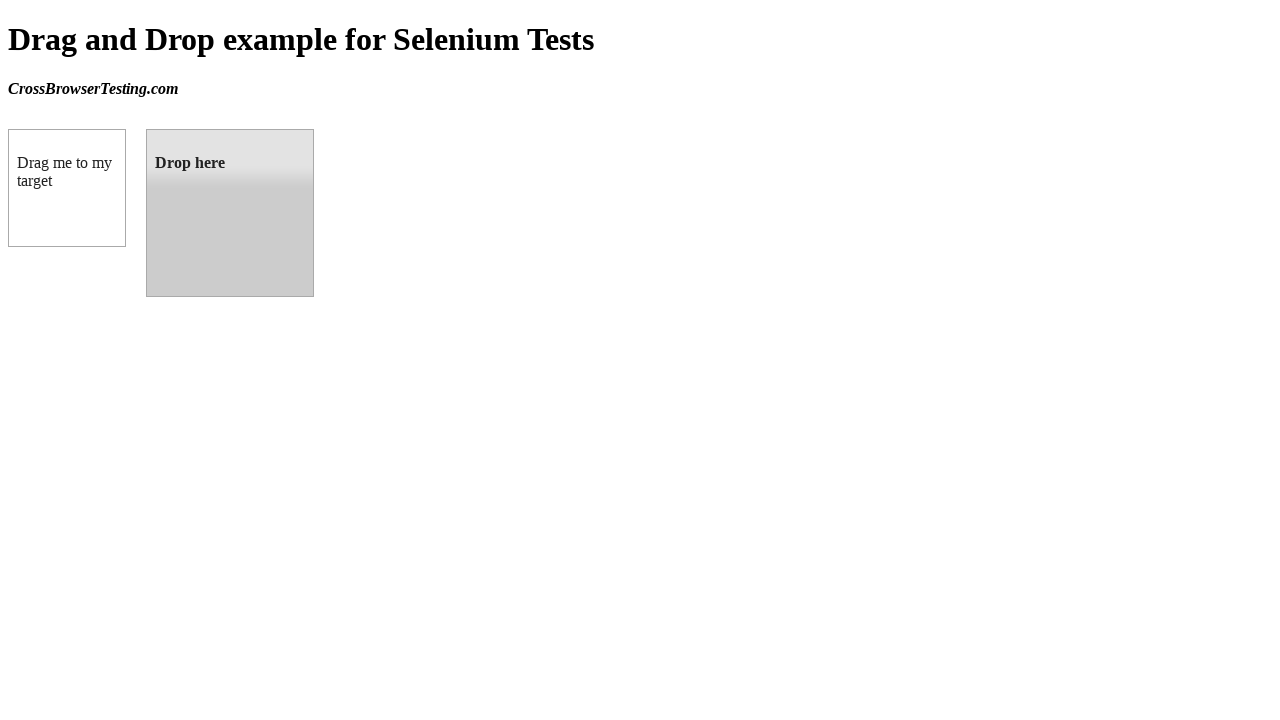

Droppable element became visible
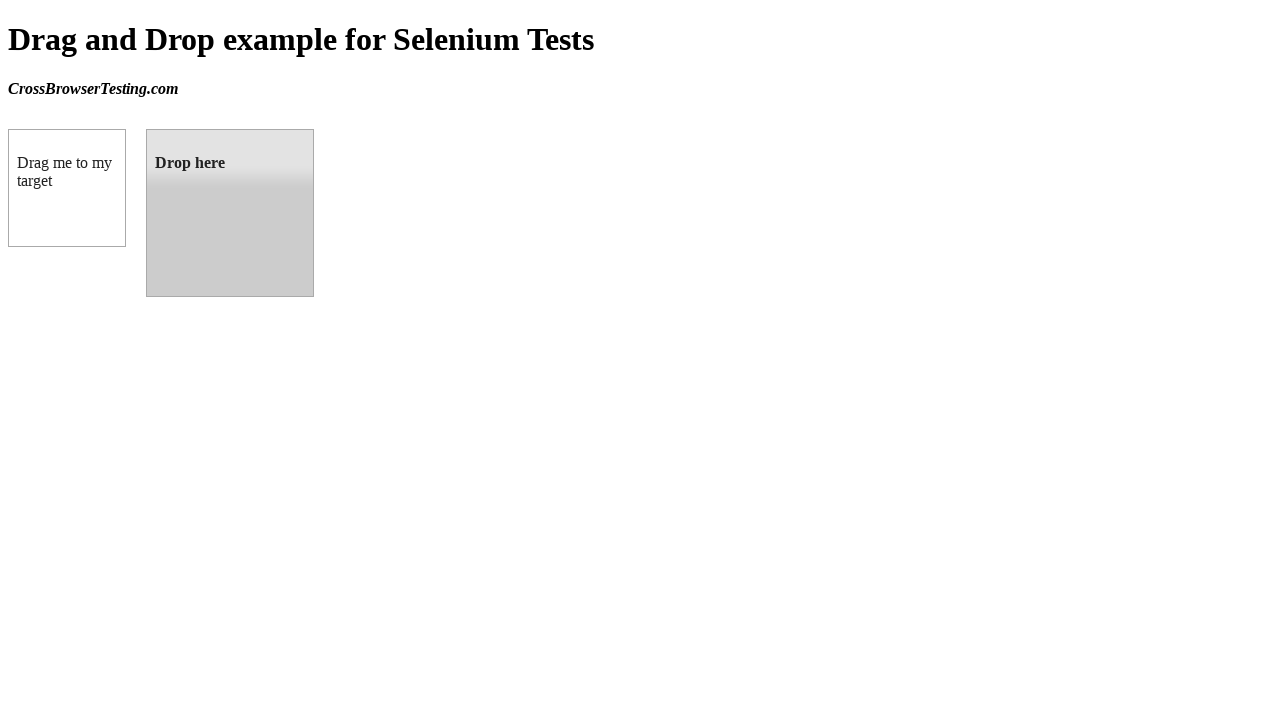

Retrieved target element position coordinates
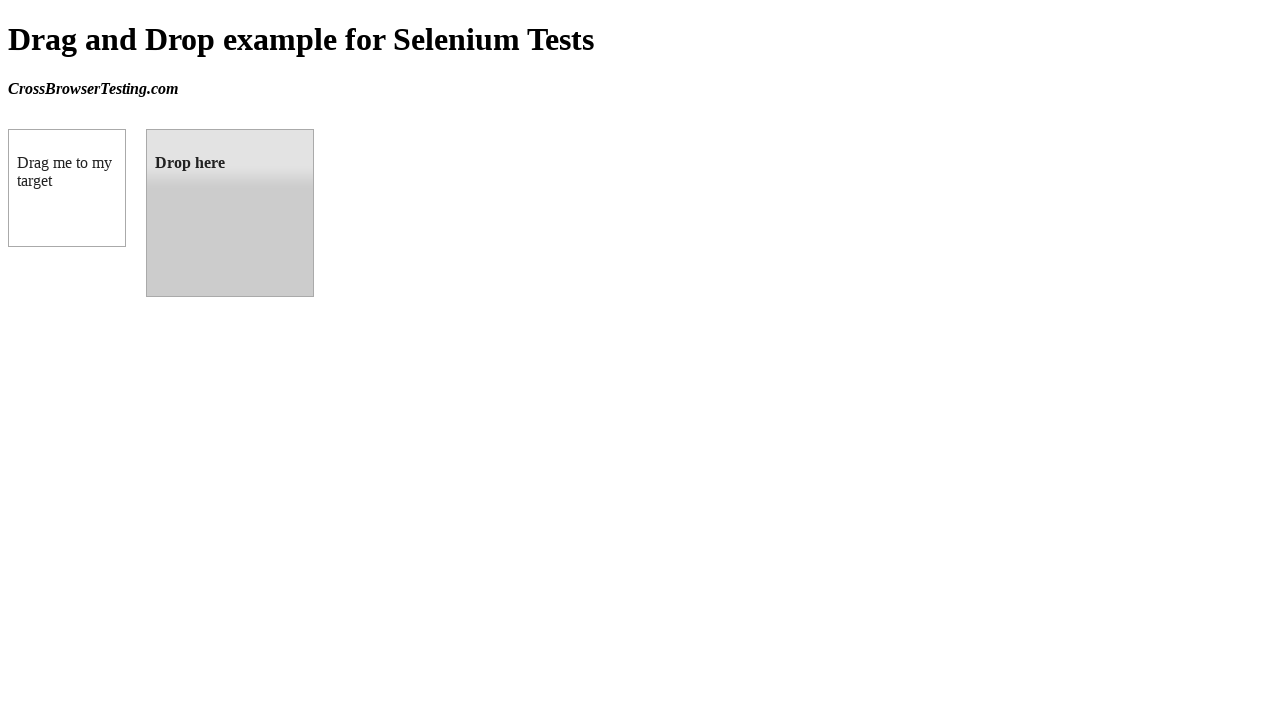

Dragged element A to target element position at (230, 213)
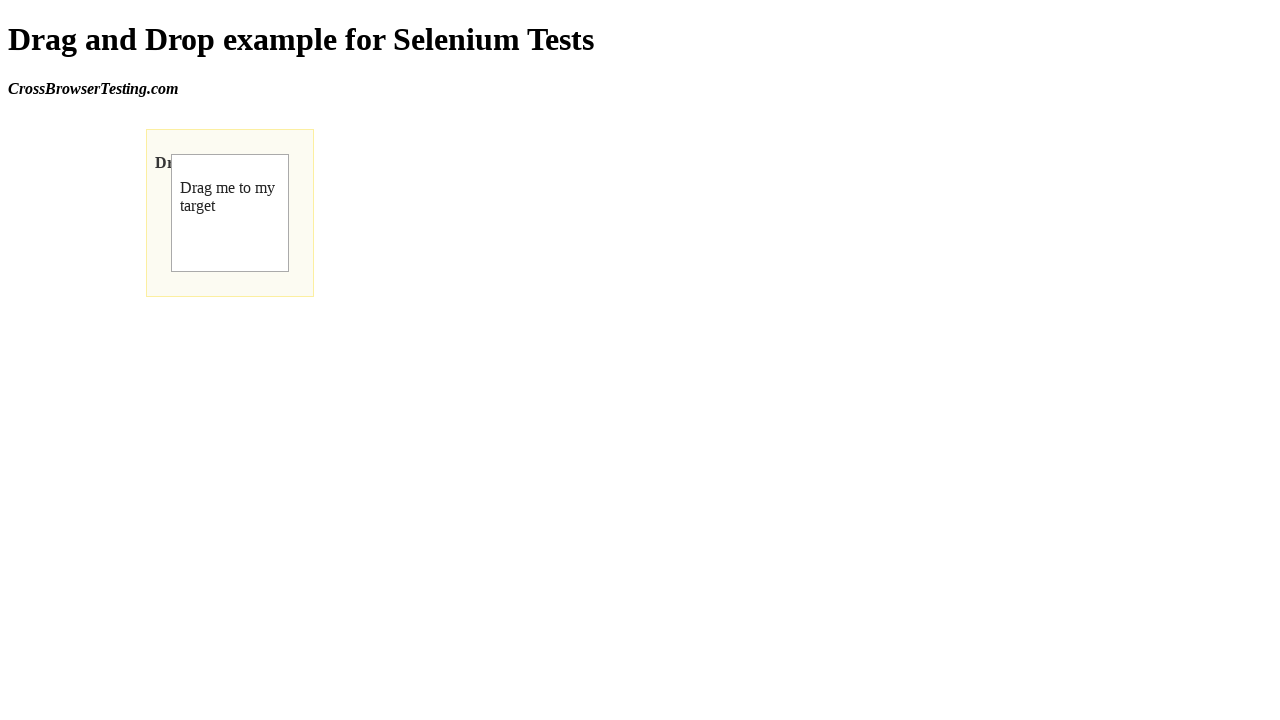

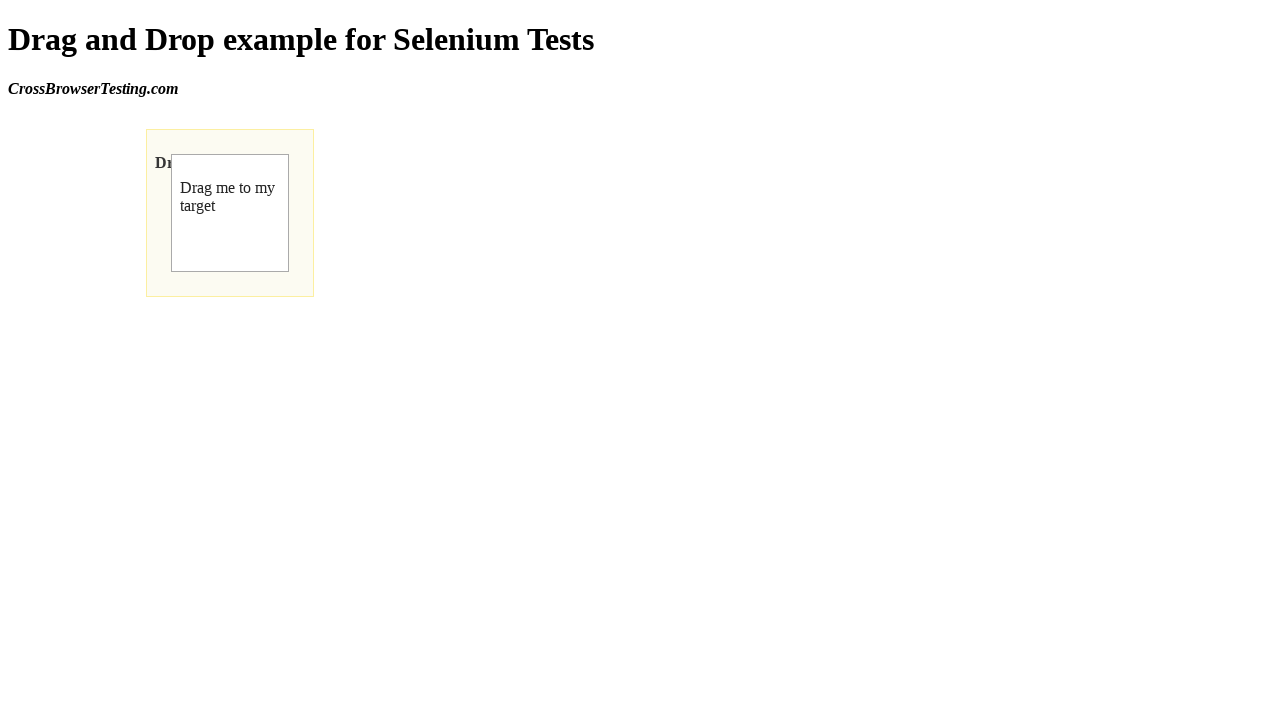